Navigates to the team page and verifies the three author names are displayed correctly

Starting URL: http://www.99-bottles-of-beer.net/

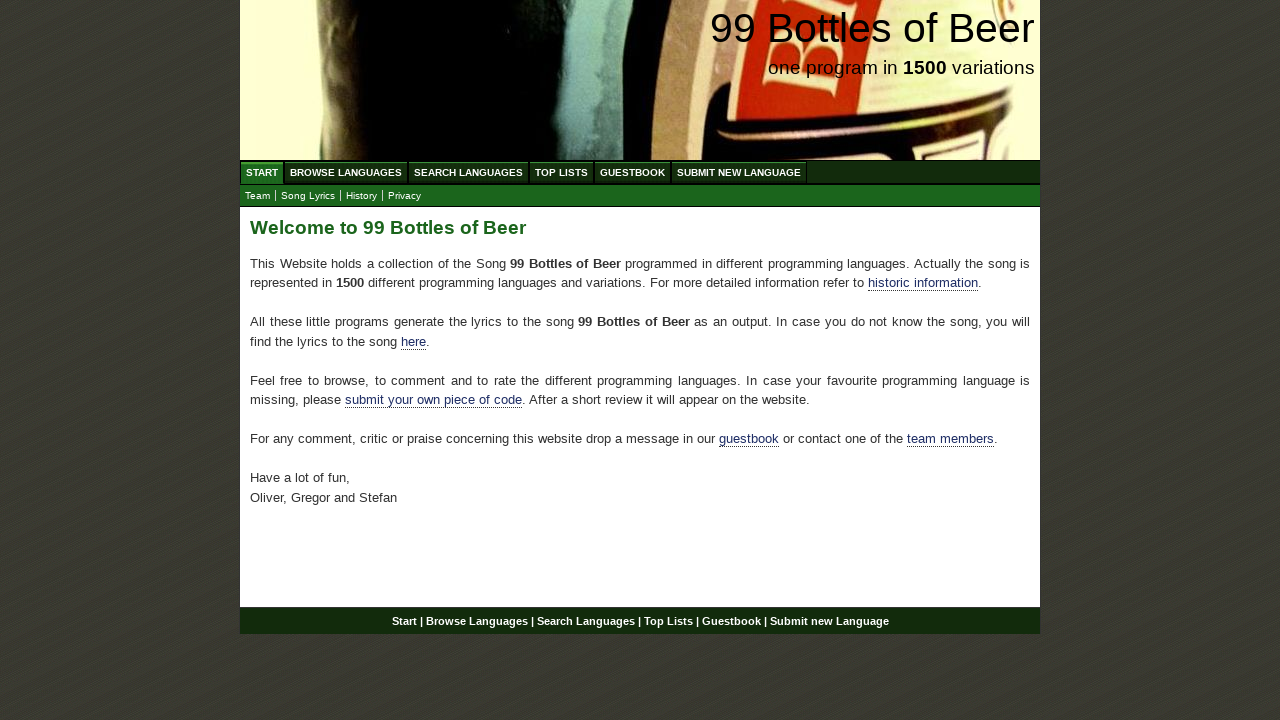

Clicked on team link to navigate to team page at (258, 196) on xpath=//a[@href='team.html']
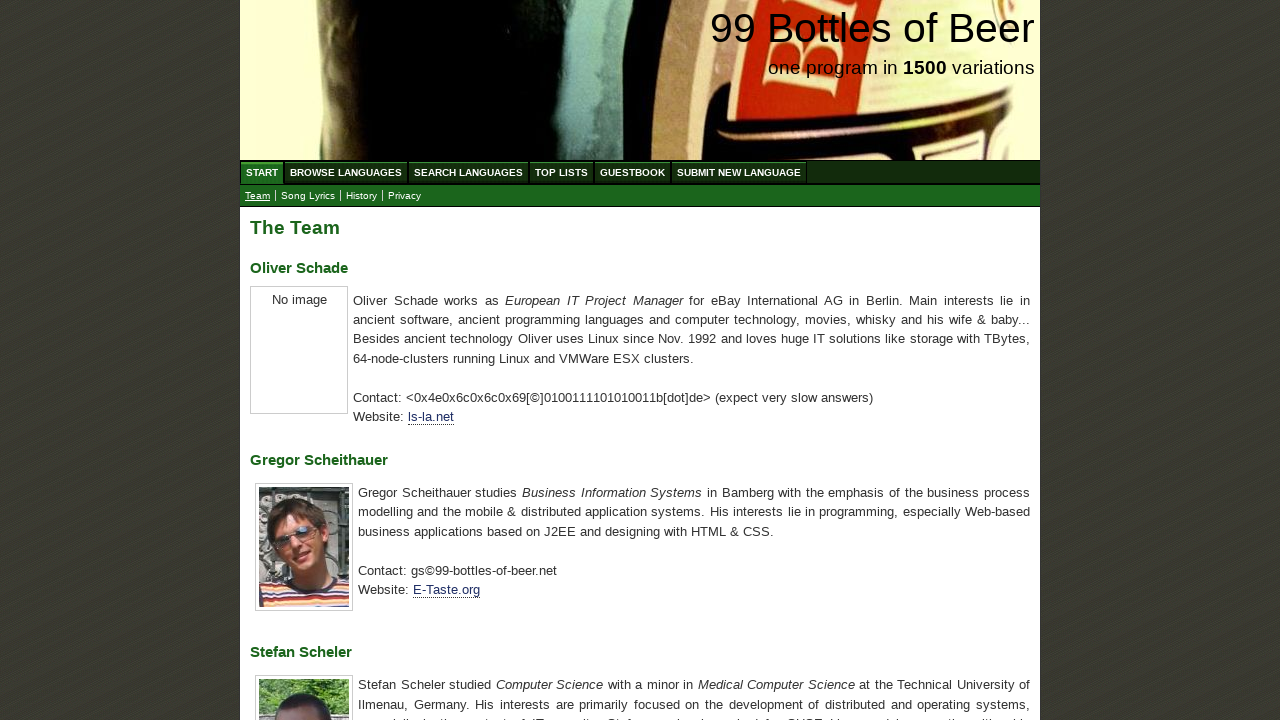

Waited for h3 elements to load on team page
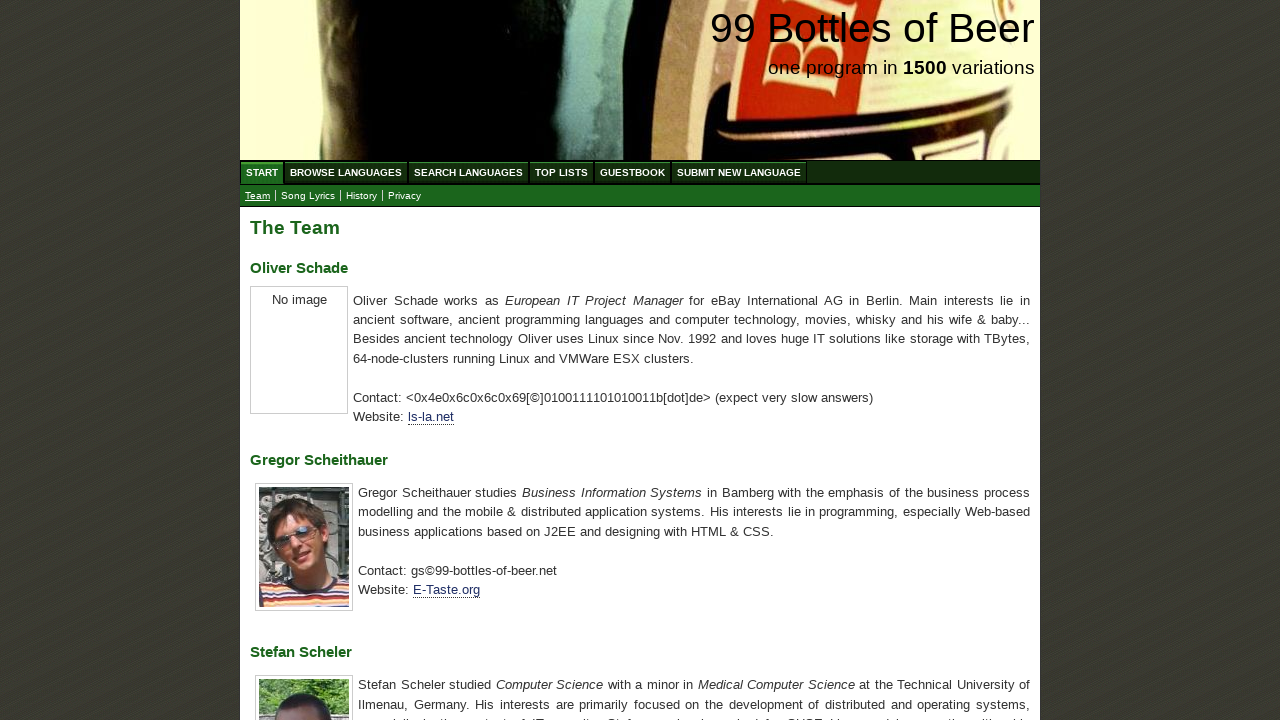

Retrieved all h3 elements from page
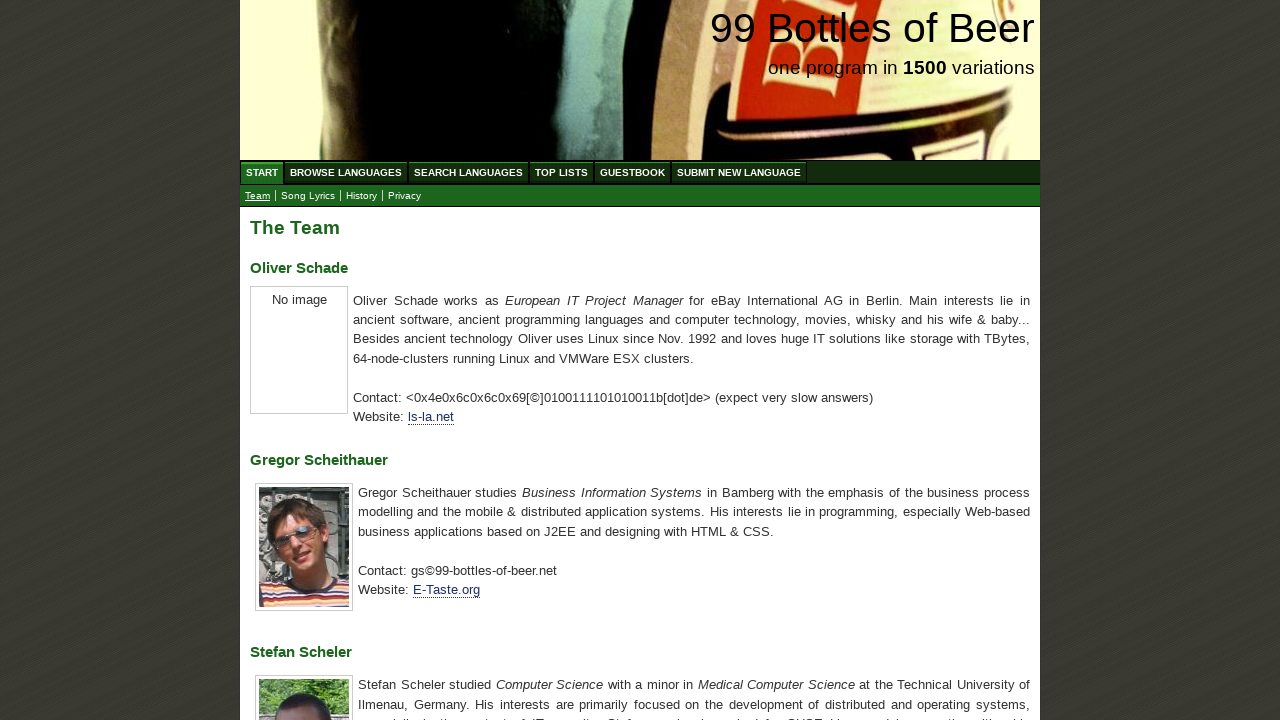

Extracted author names: ['Oliver Schade', 'Gregor Scheithauer', 'Stefan Scheler']
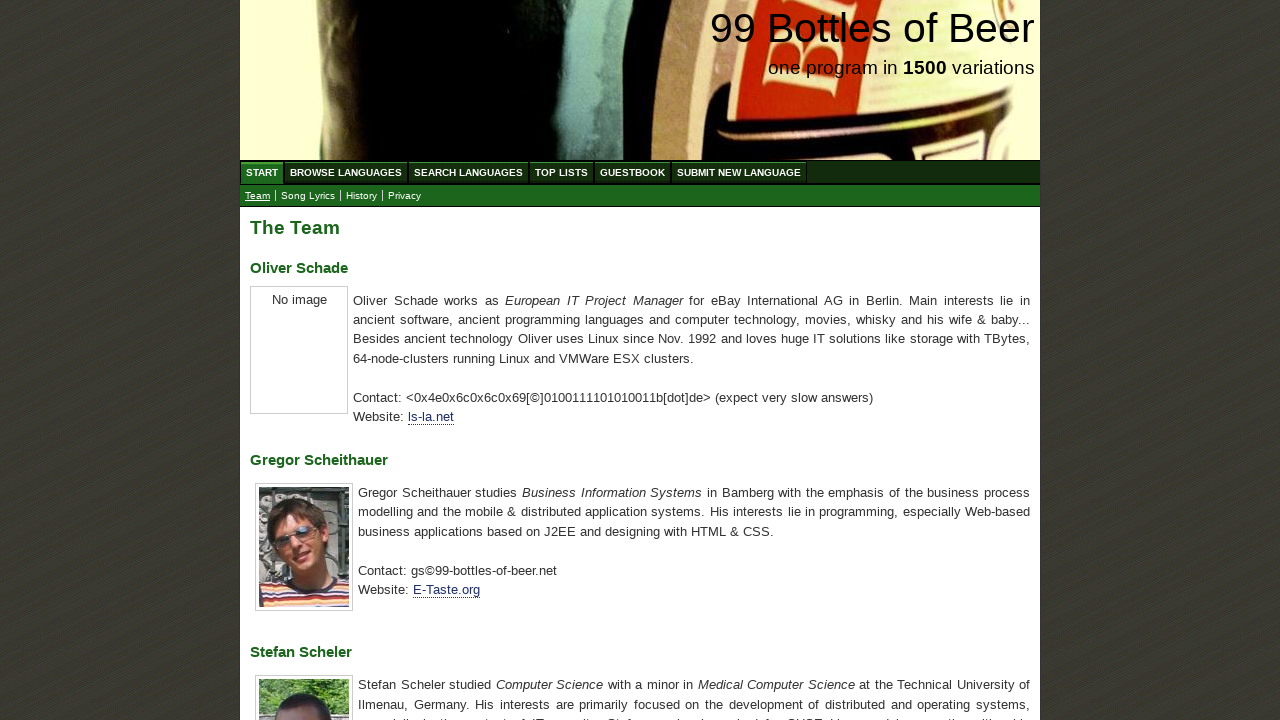

Set expected author names for verification
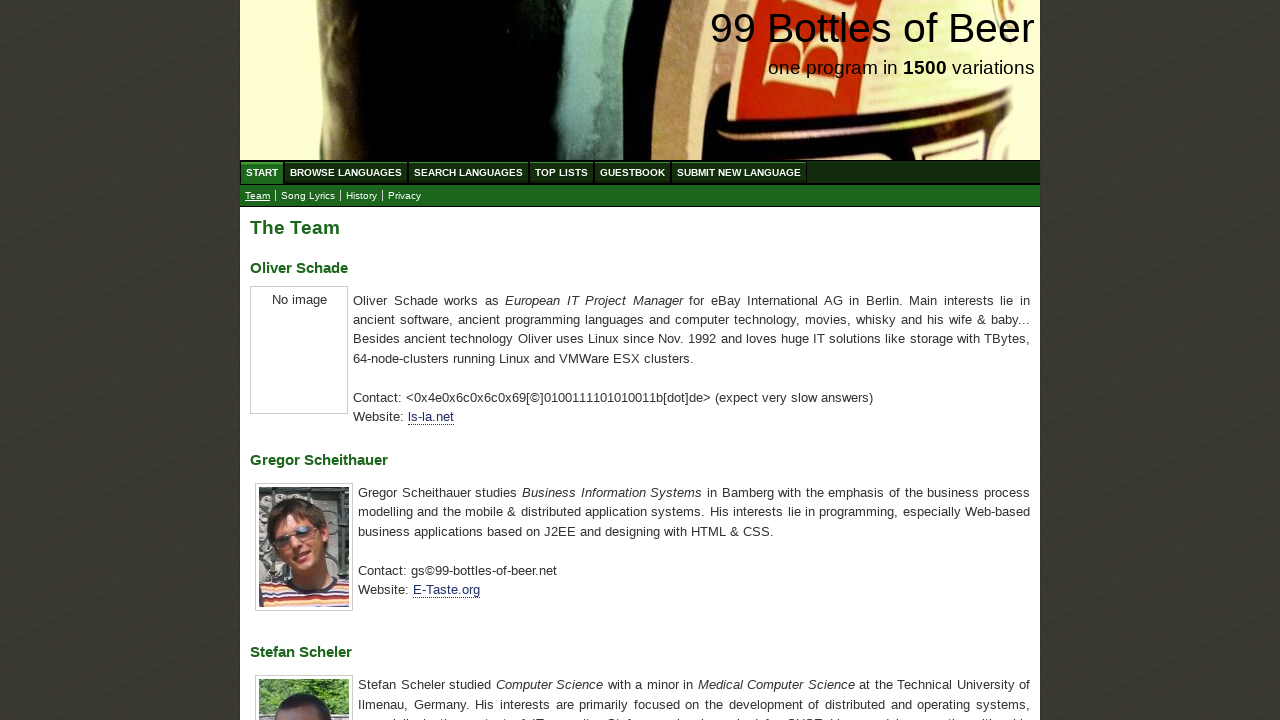

Verified that all three author names are displayed correctly
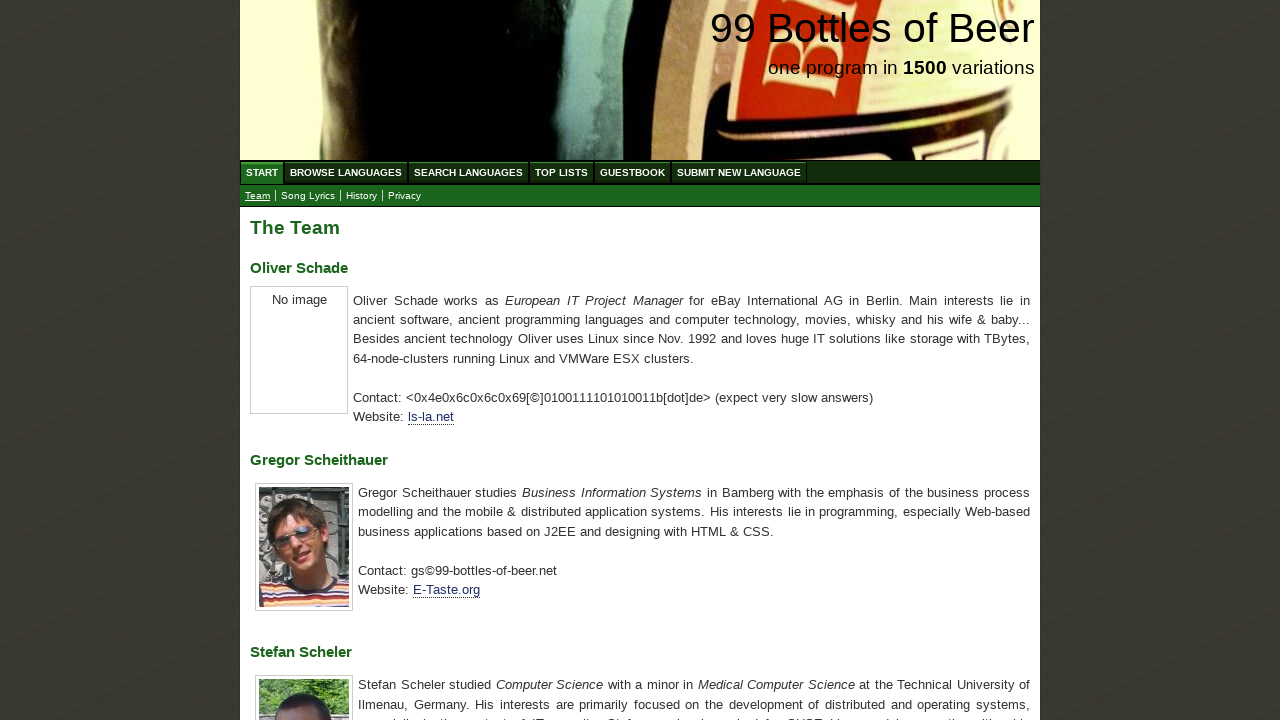

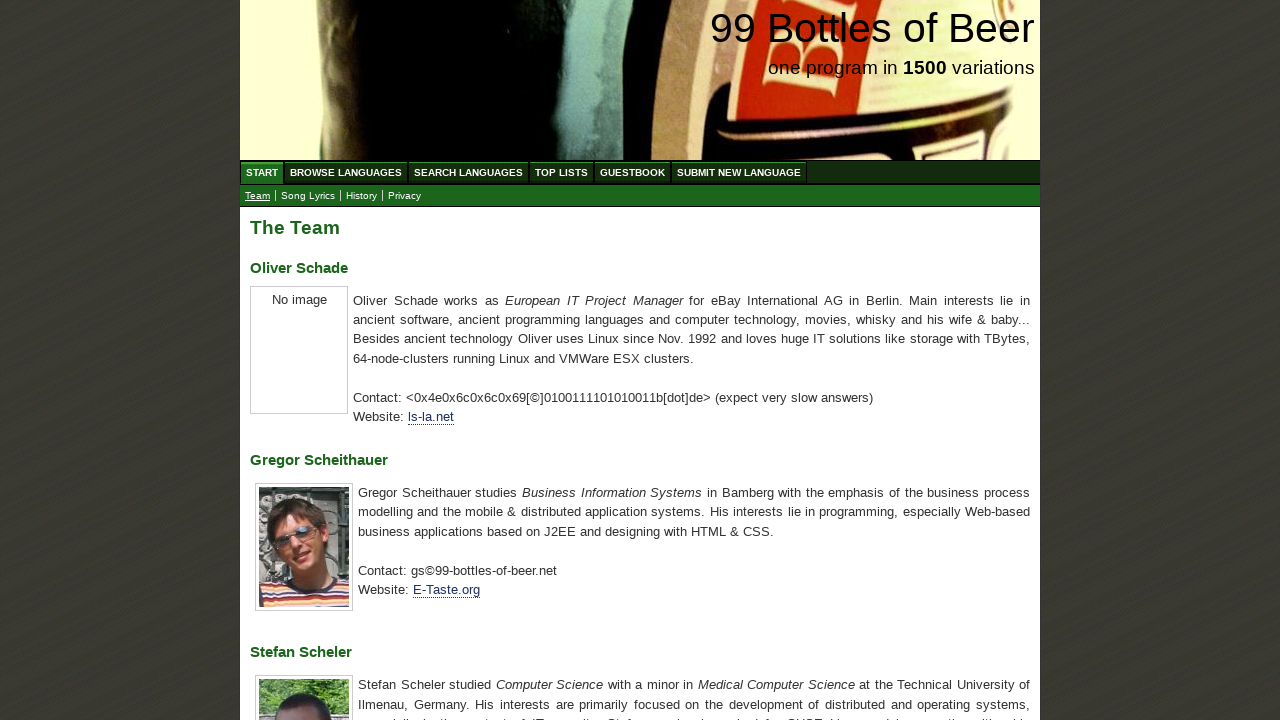